Tests that the 'Clear completed' button displays the correct text after marking an item complete.

Starting URL: https://demo.playwright.dev/todomvc

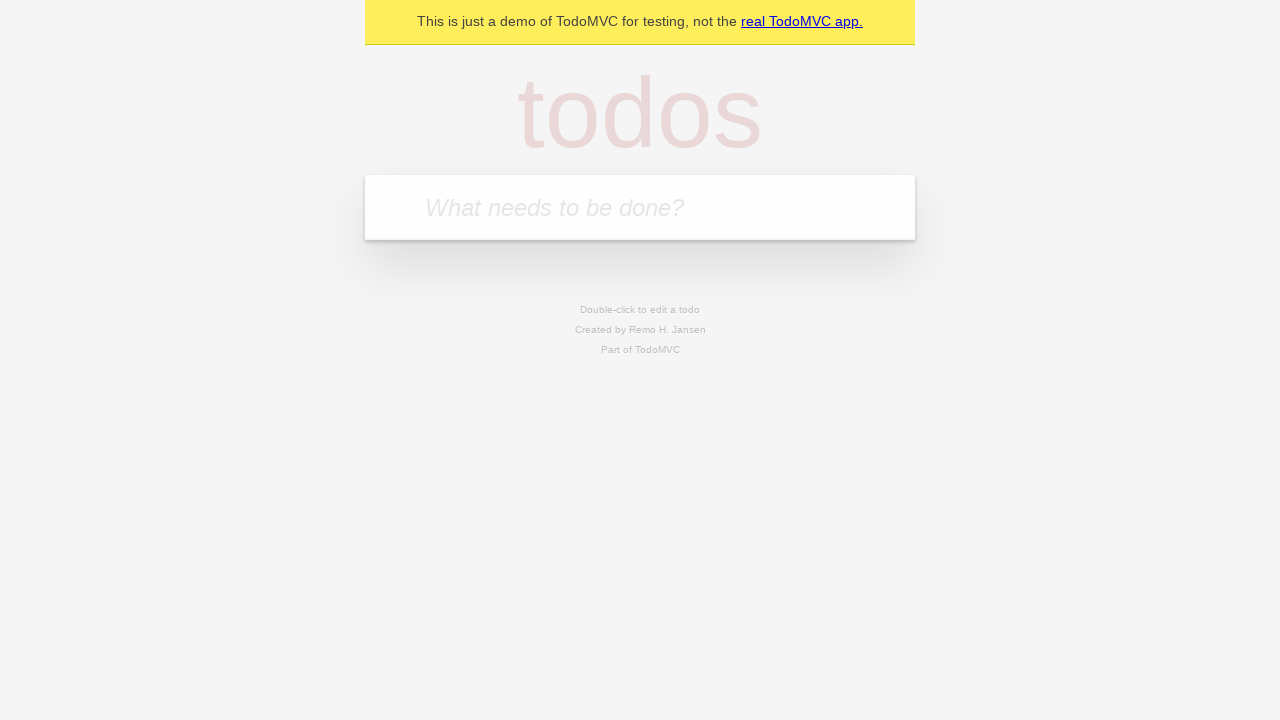

Located the todo input field
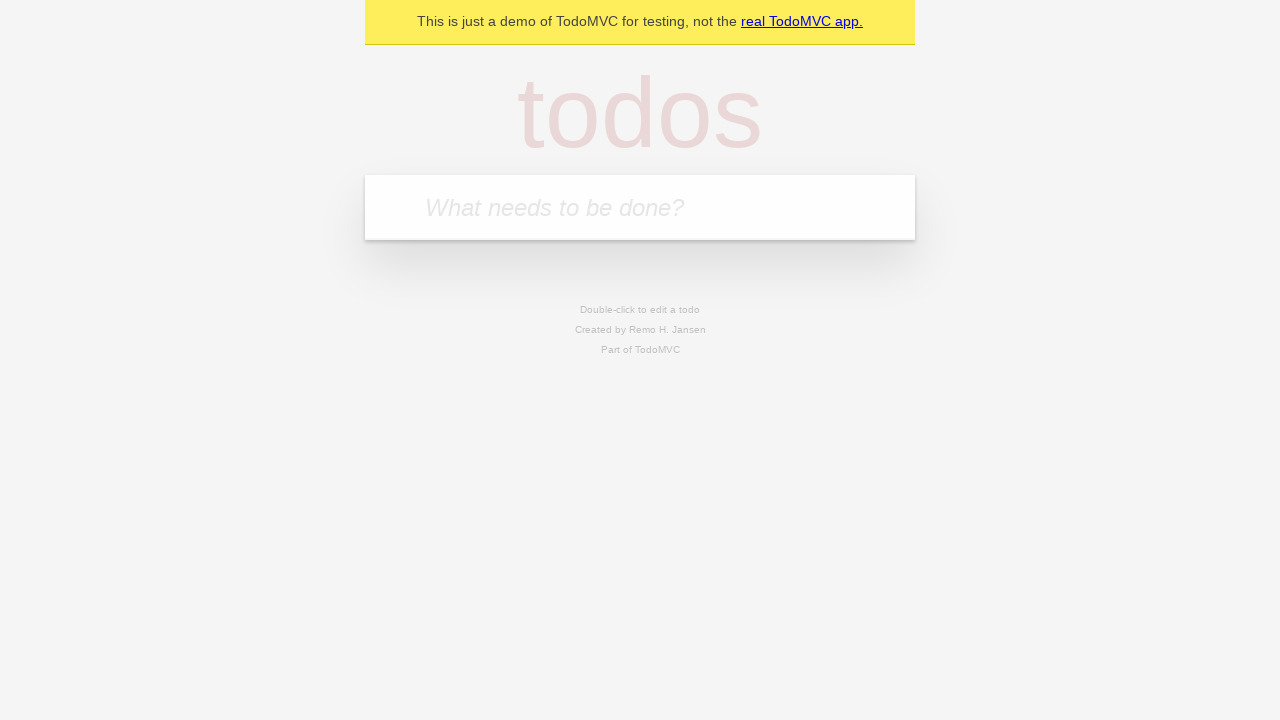

Filled first todo: 'buy some cheese' on internal:attr=[placeholder="What needs to be done?"i]
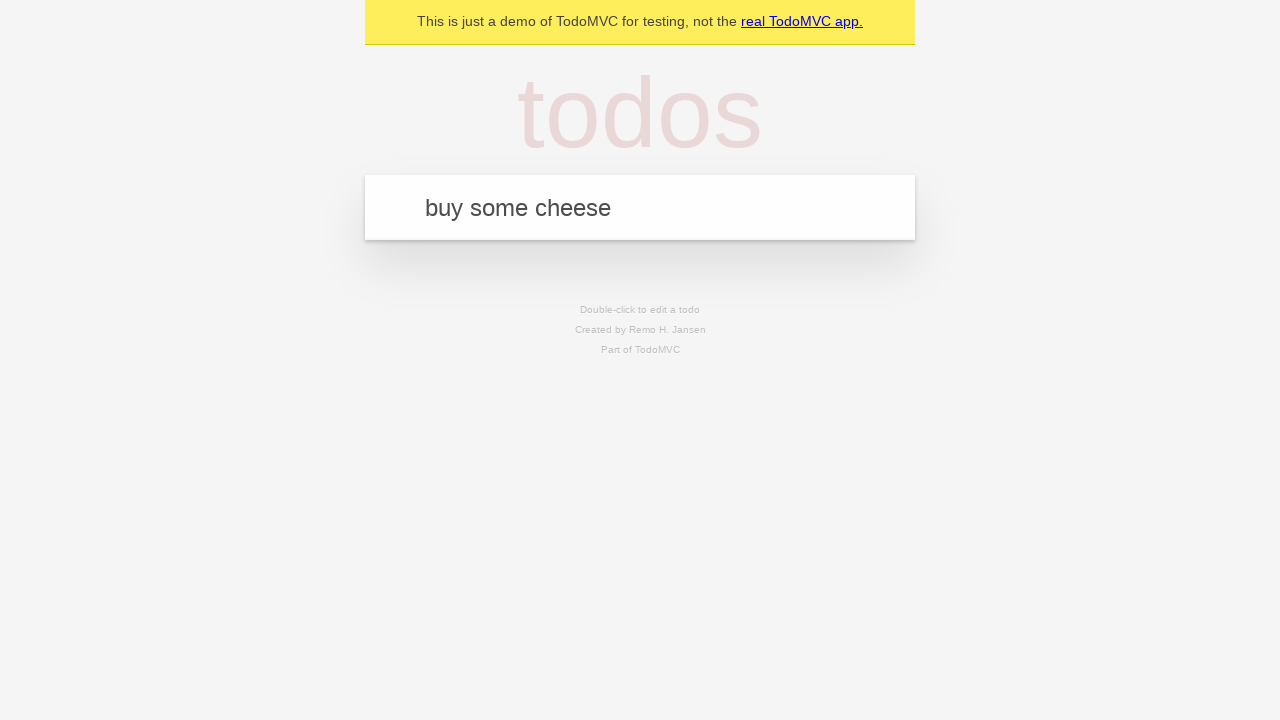

Pressed Enter to add first todo on internal:attr=[placeholder="What needs to be done?"i]
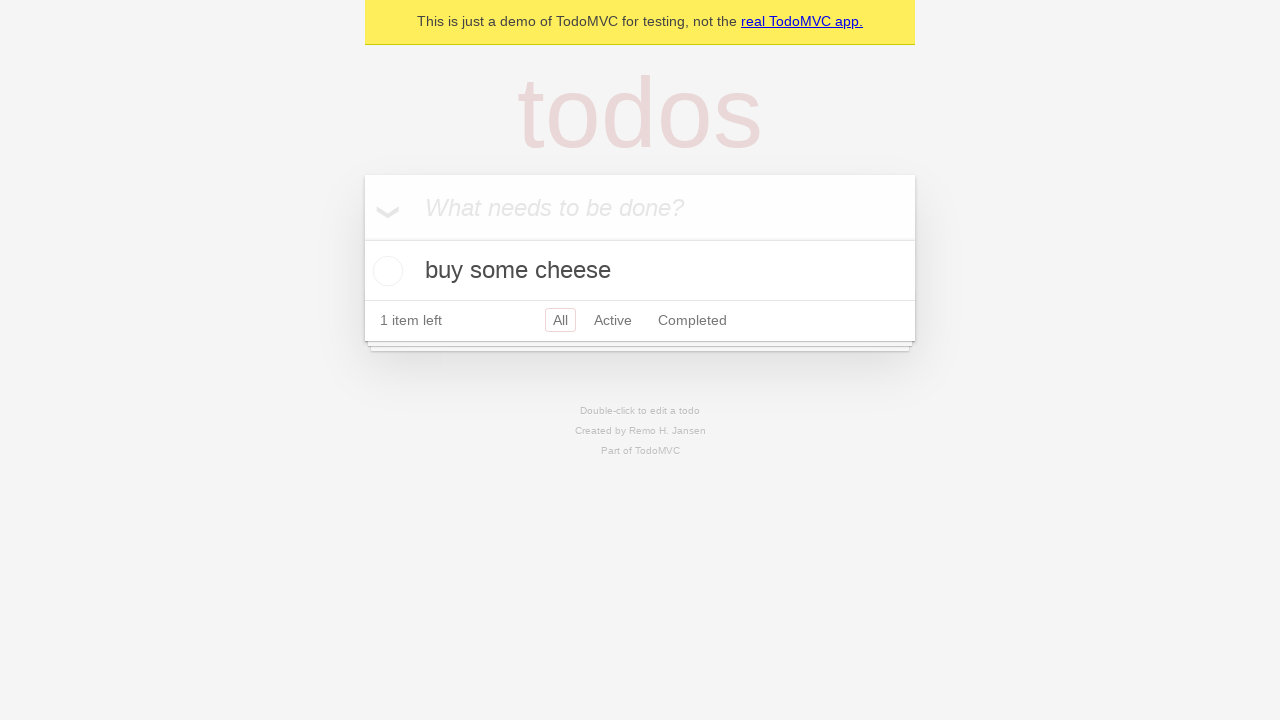

Filled second todo: 'feed the cat' on internal:attr=[placeholder="What needs to be done?"i]
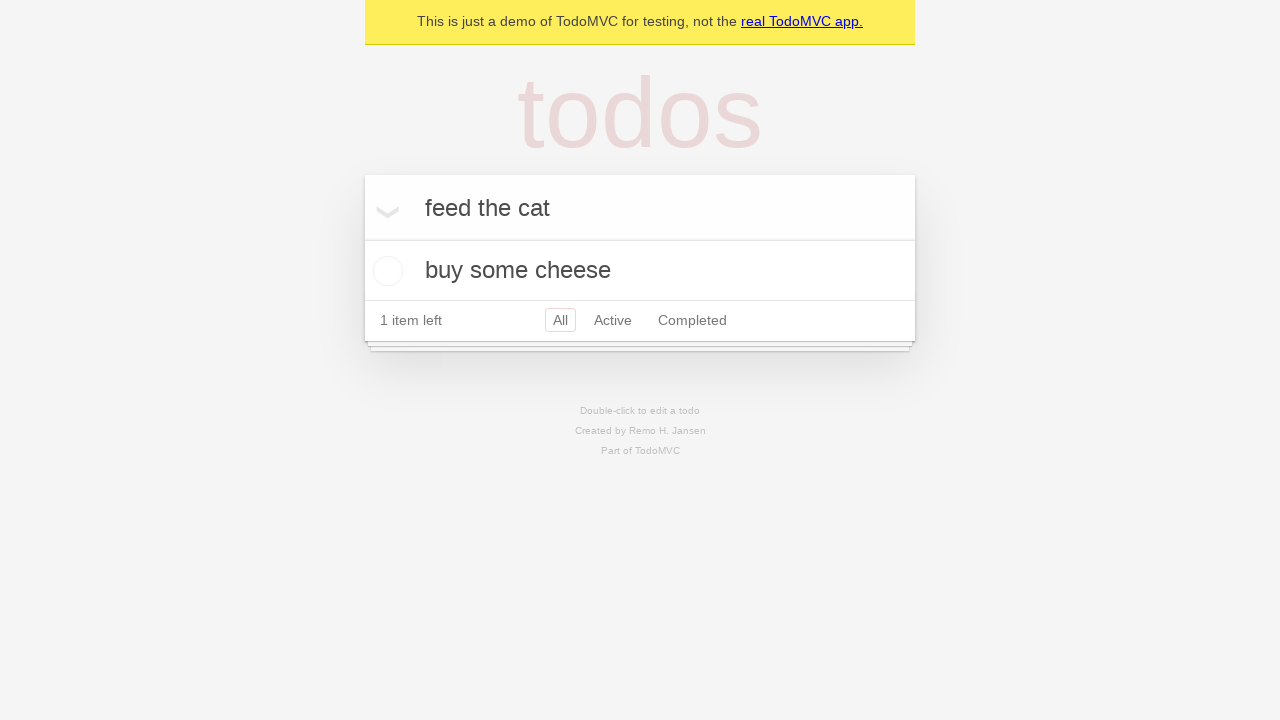

Pressed Enter to add second todo on internal:attr=[placeholder="What needs to be done?"i]
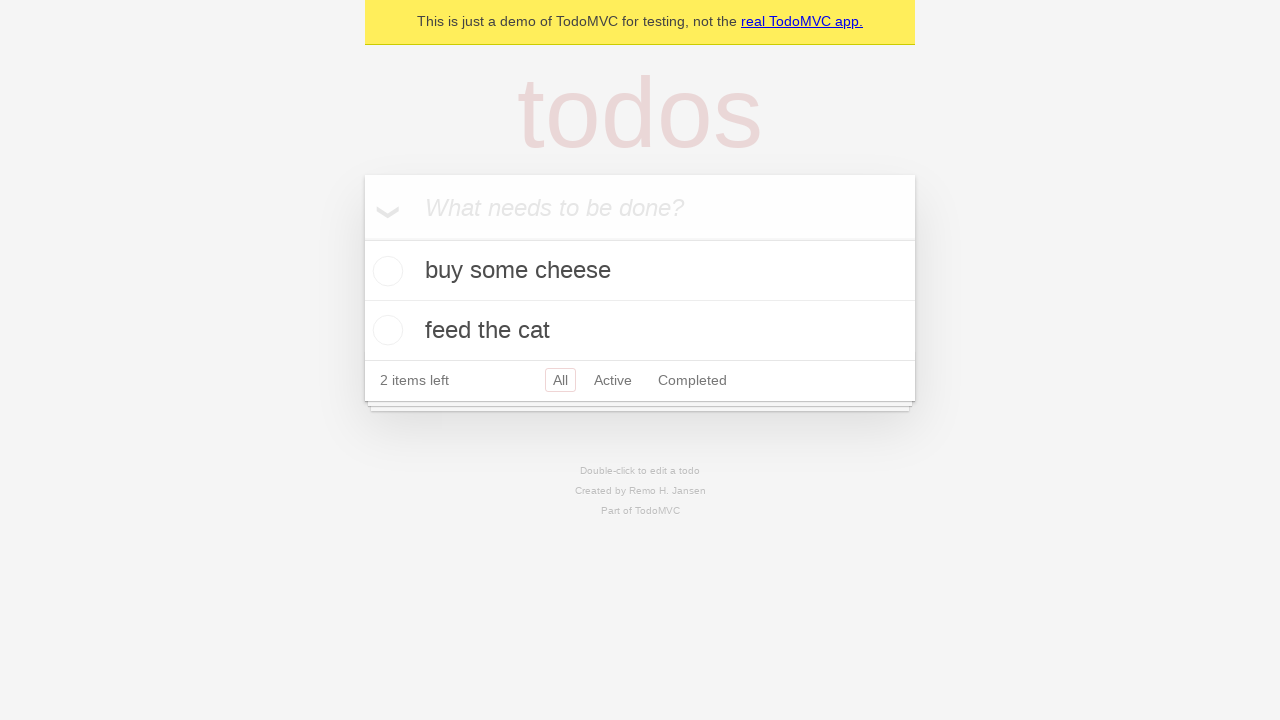

Filled third todo: 'book a doctors appointment' on internal:attr=[placeholder="What needs to be done?"i]
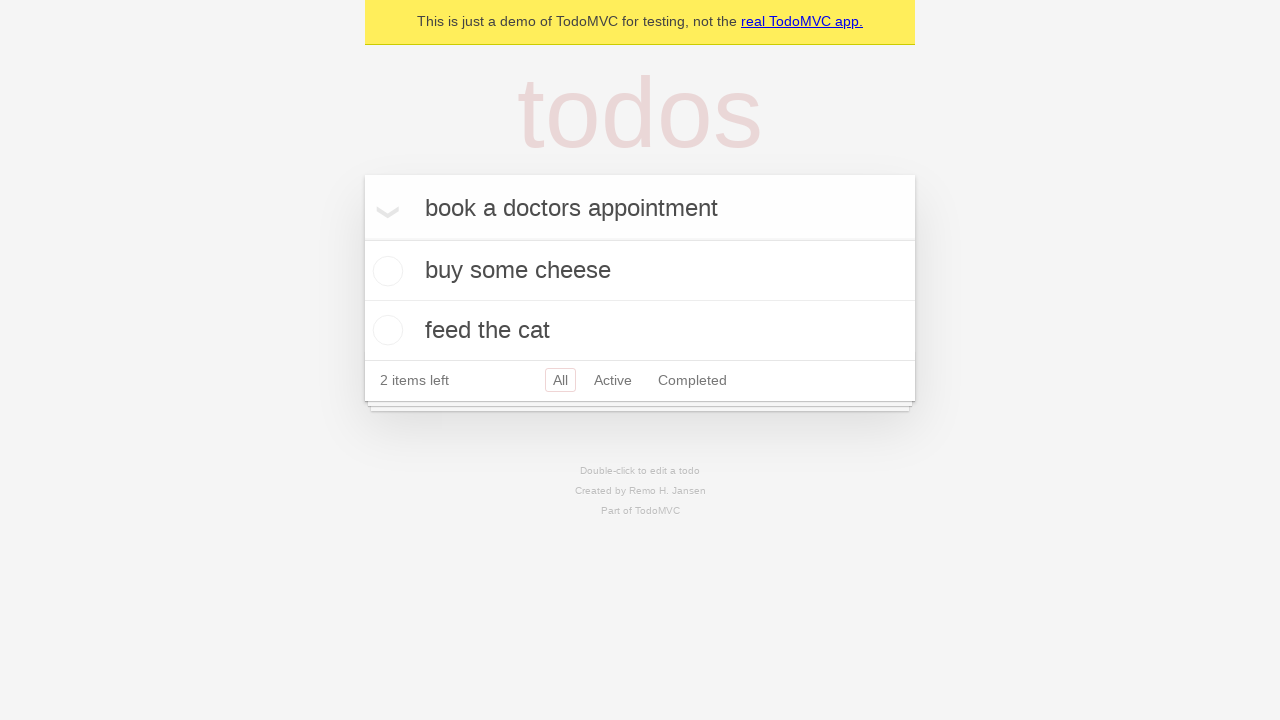

Pressed Enter to add third todo on internal:attr=[placeholder="What needs to be done?"i]
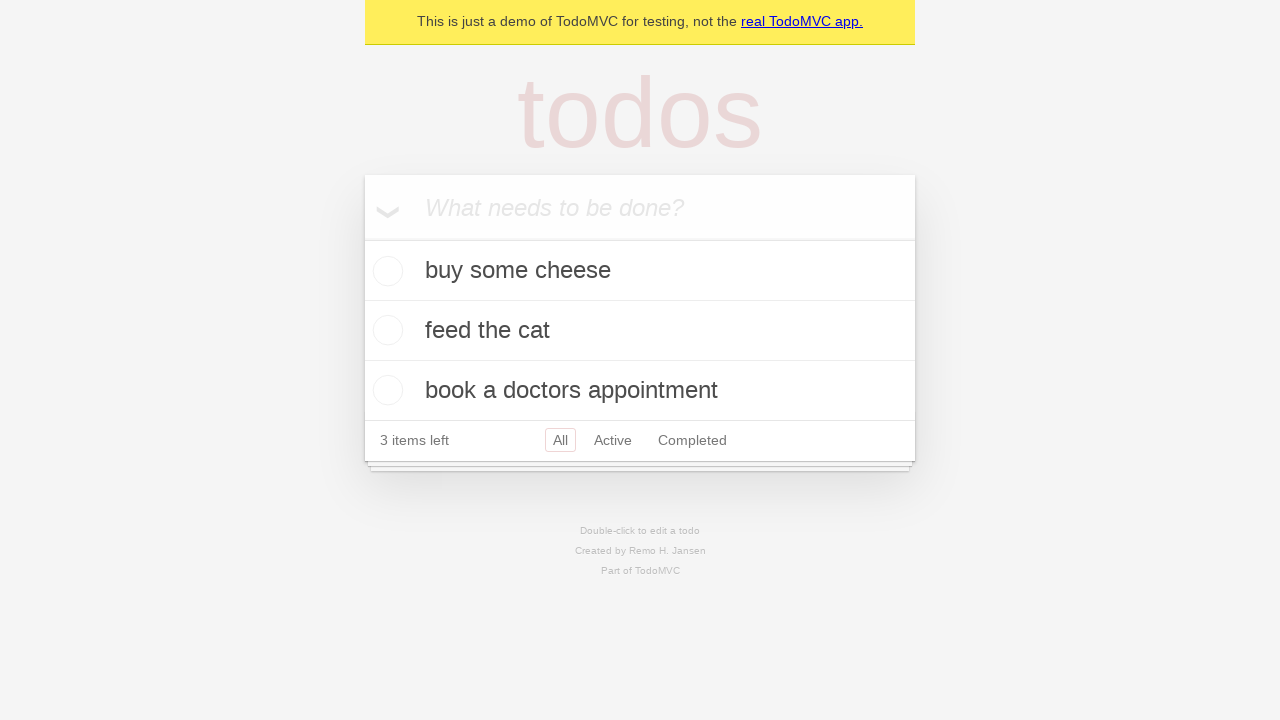

Checked the first todo as complete at (385, 271) on .todo-list li .toggle >> nth=0
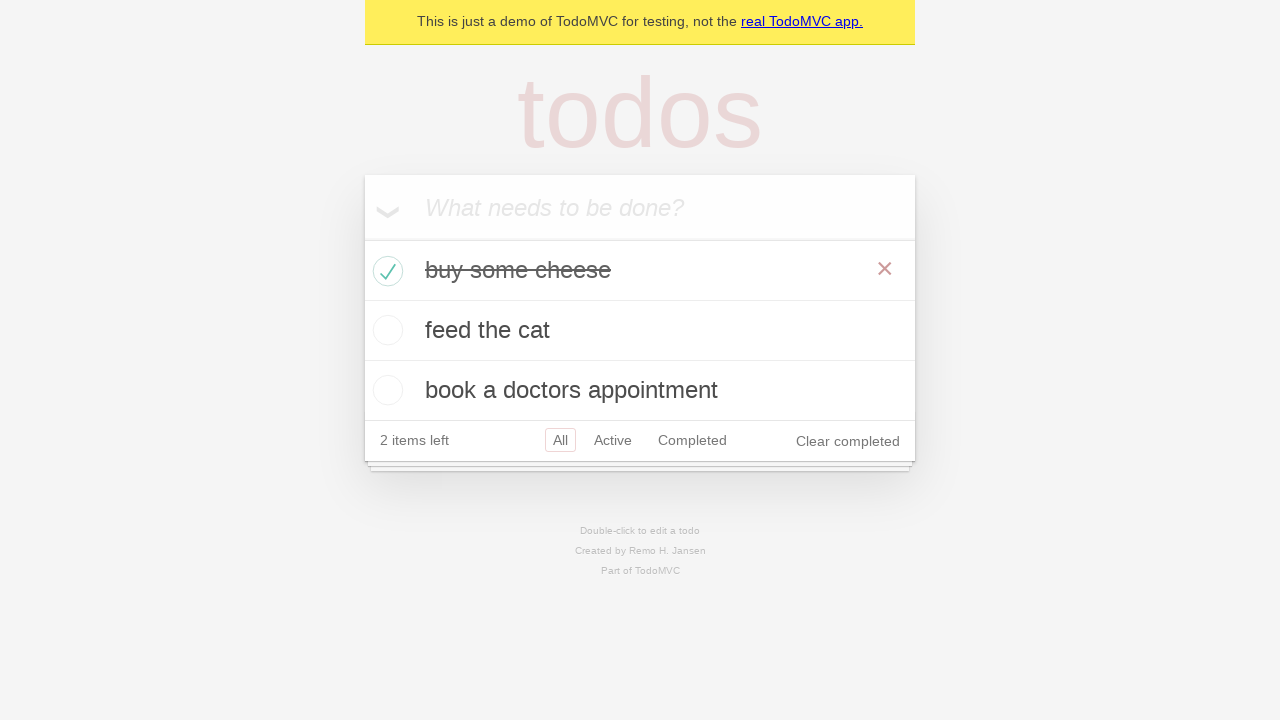

Verified 'Clear completed' button is visible and displays correct text
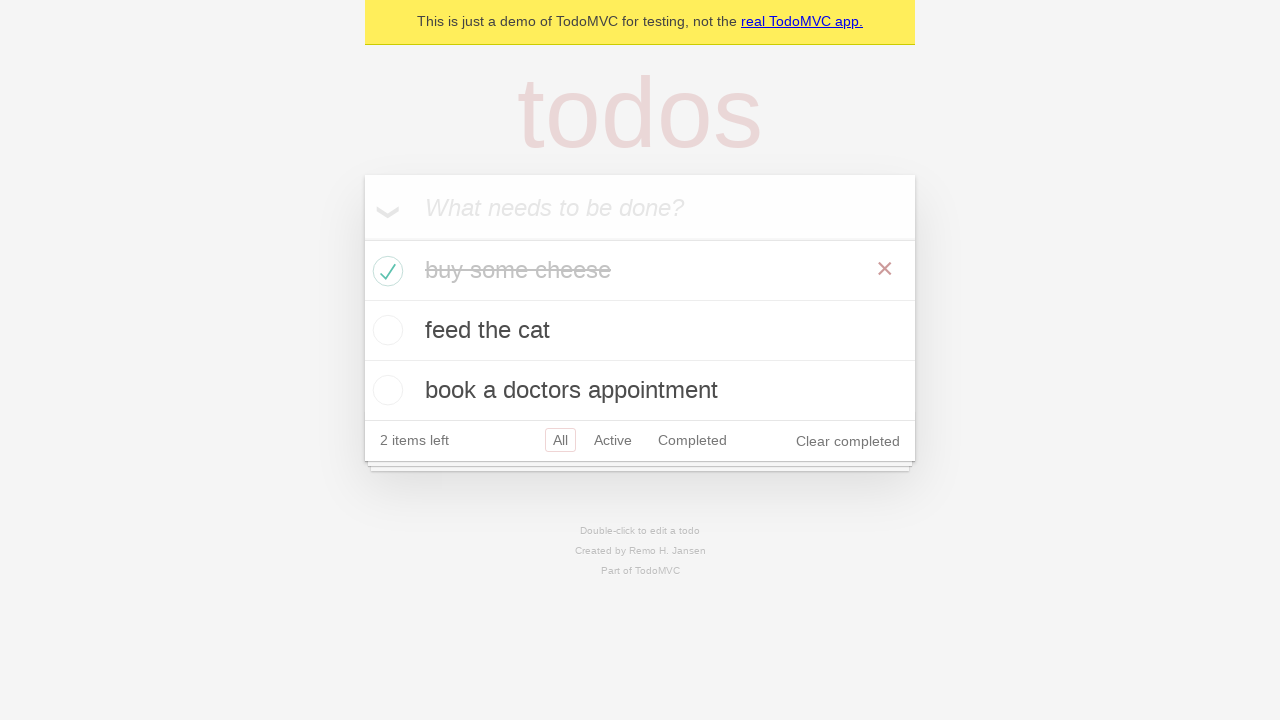

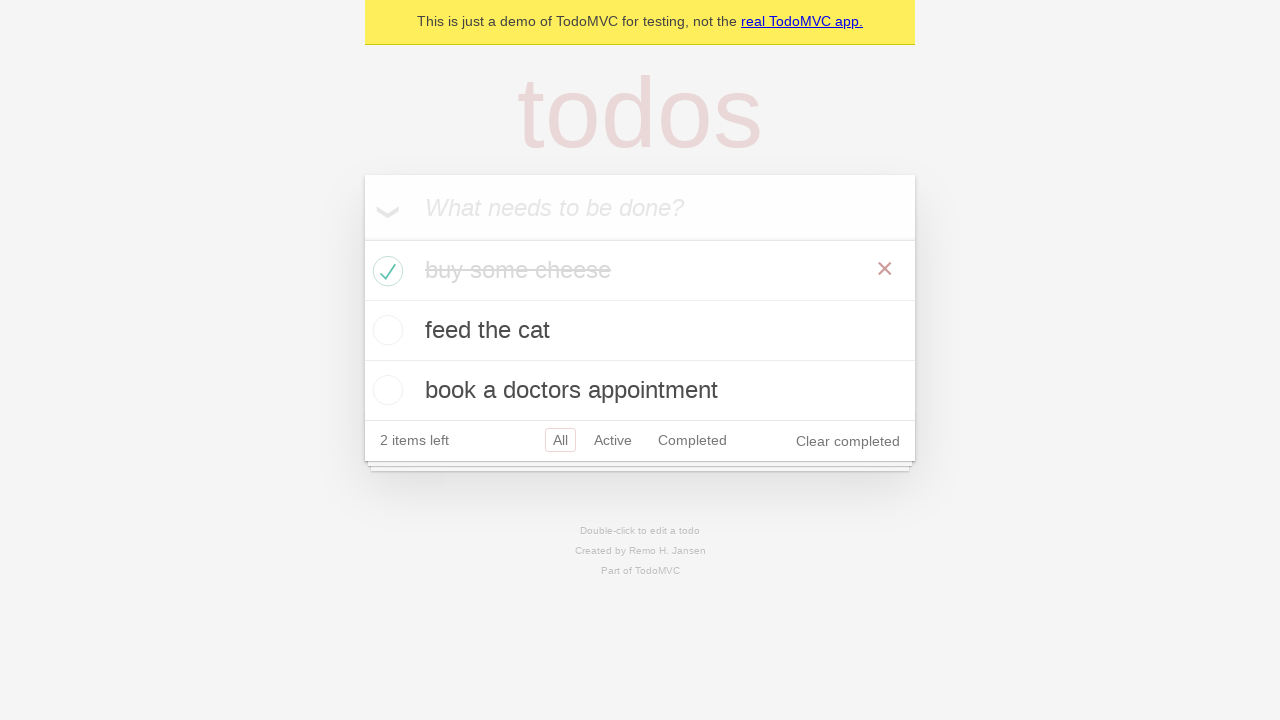